Tests a simple form by filling in first name, last name, city, and country fields, then submitting the form

Starting URL: http://suninjuly.github.io/simple_form_find_task.html

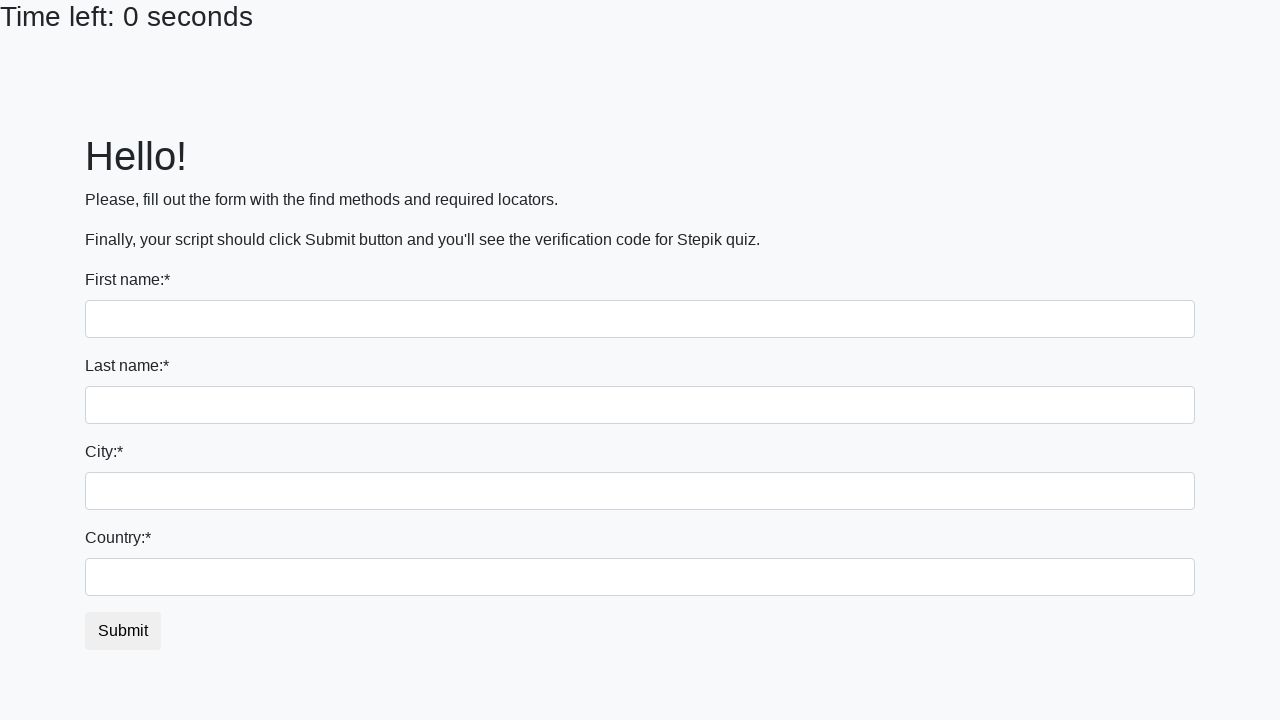

Filled first name field with 'Ivan' on .form-control
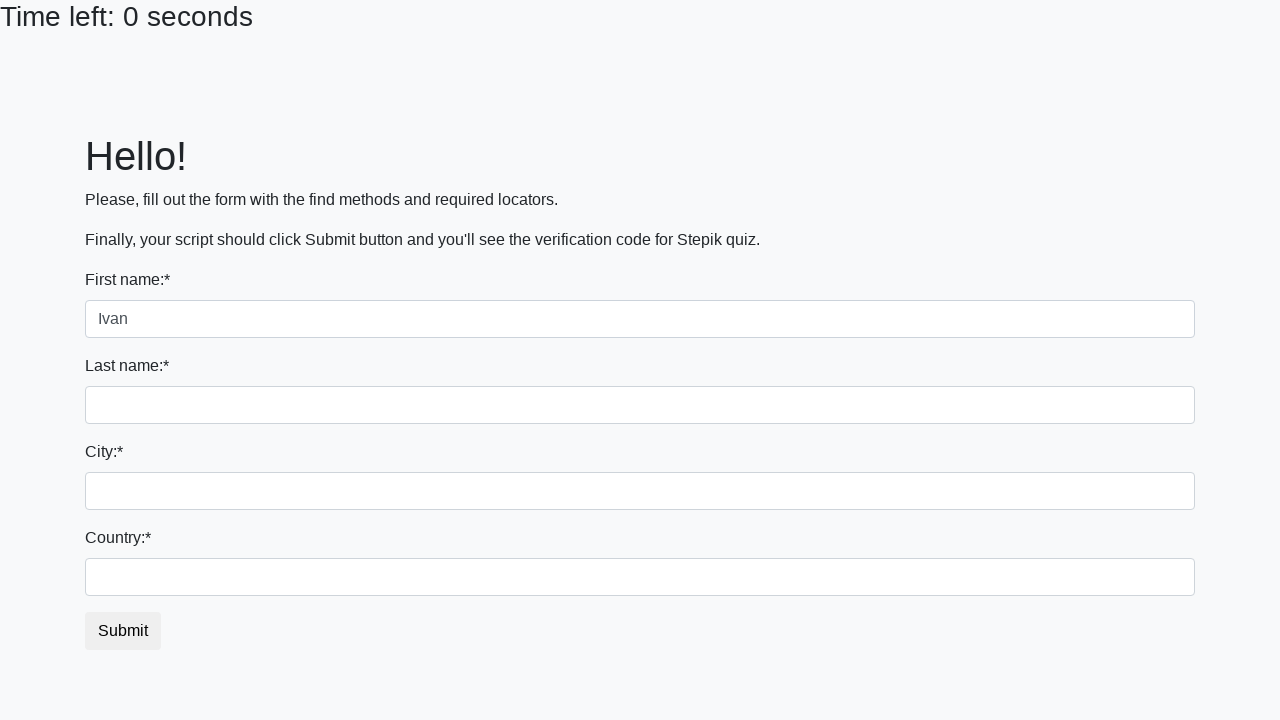

Filled last name field with 'Petrov' on input[name='last_name']
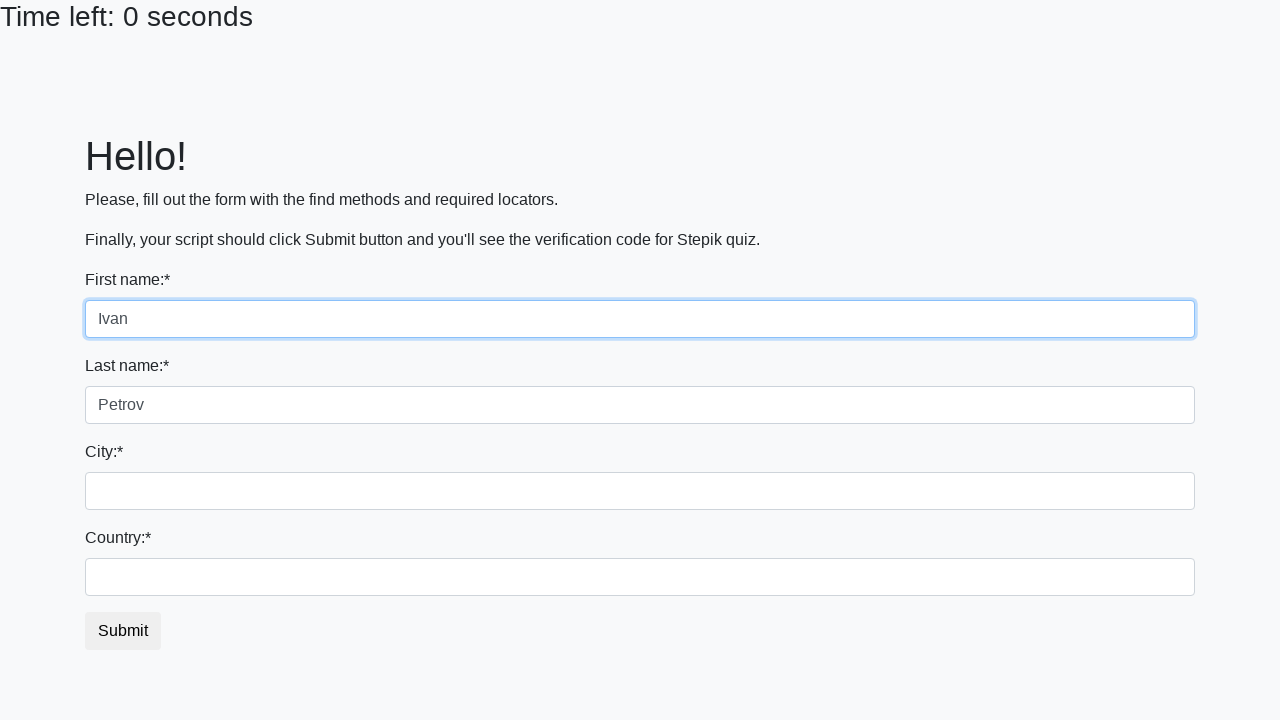

Filled city field with 'Smolensk' on .form-control.city
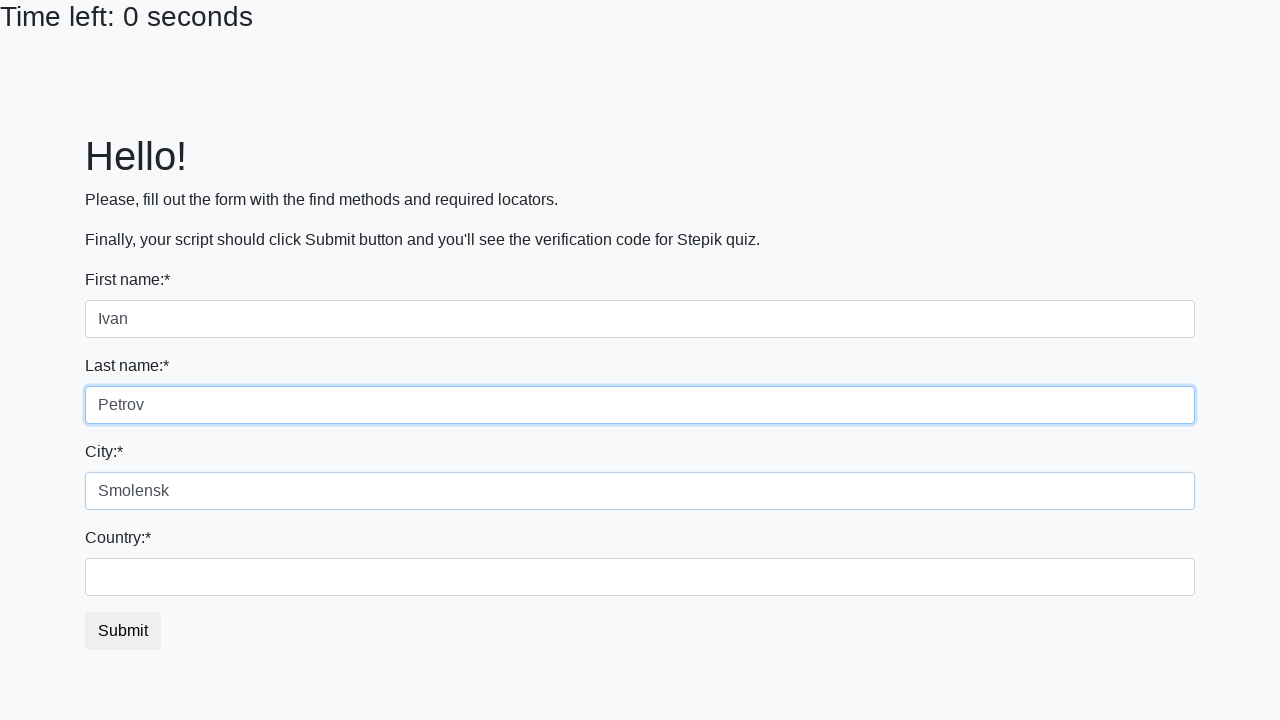

Filled country field with 'Russia' on #country
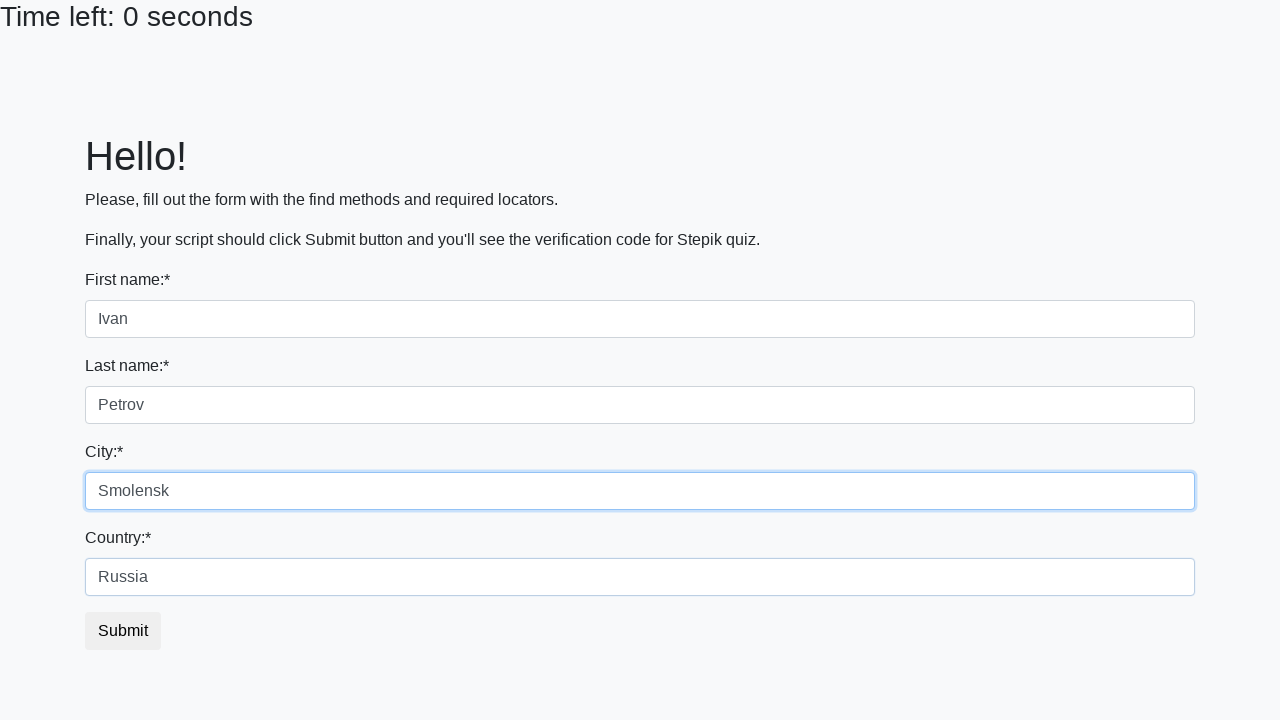

Clicked submit button to submit the form at (123, 631) on button.btn
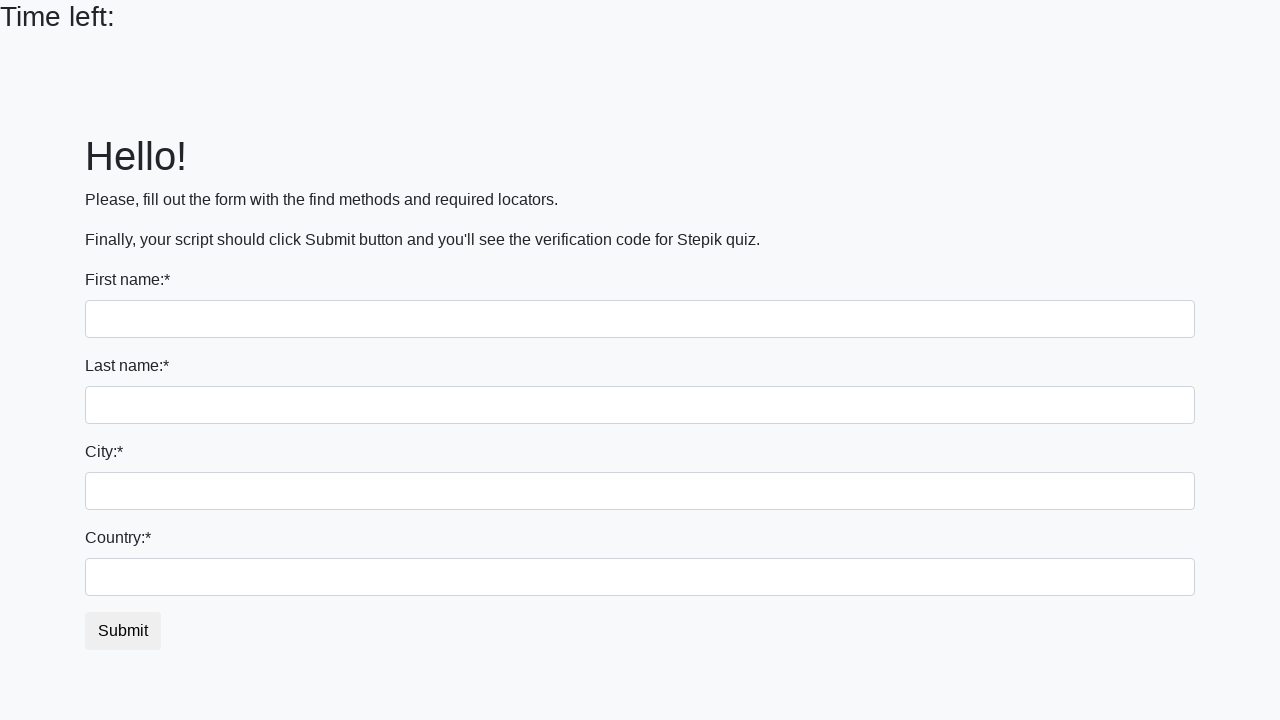

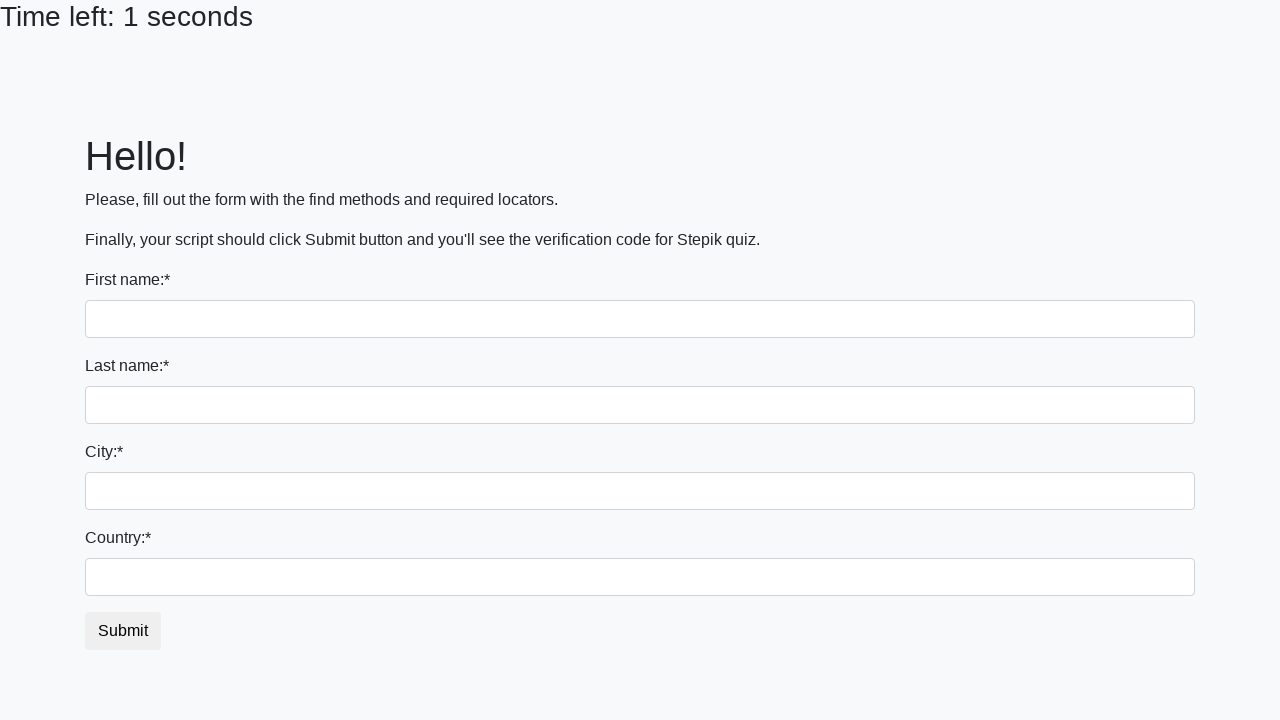